Tests window/tab switching by opening Google, Facebook and Tiki links from a demo page, switching between them, and closing all tabs except the parent window

Starting URL: https://automationfc.github.io/basic-form/index.html

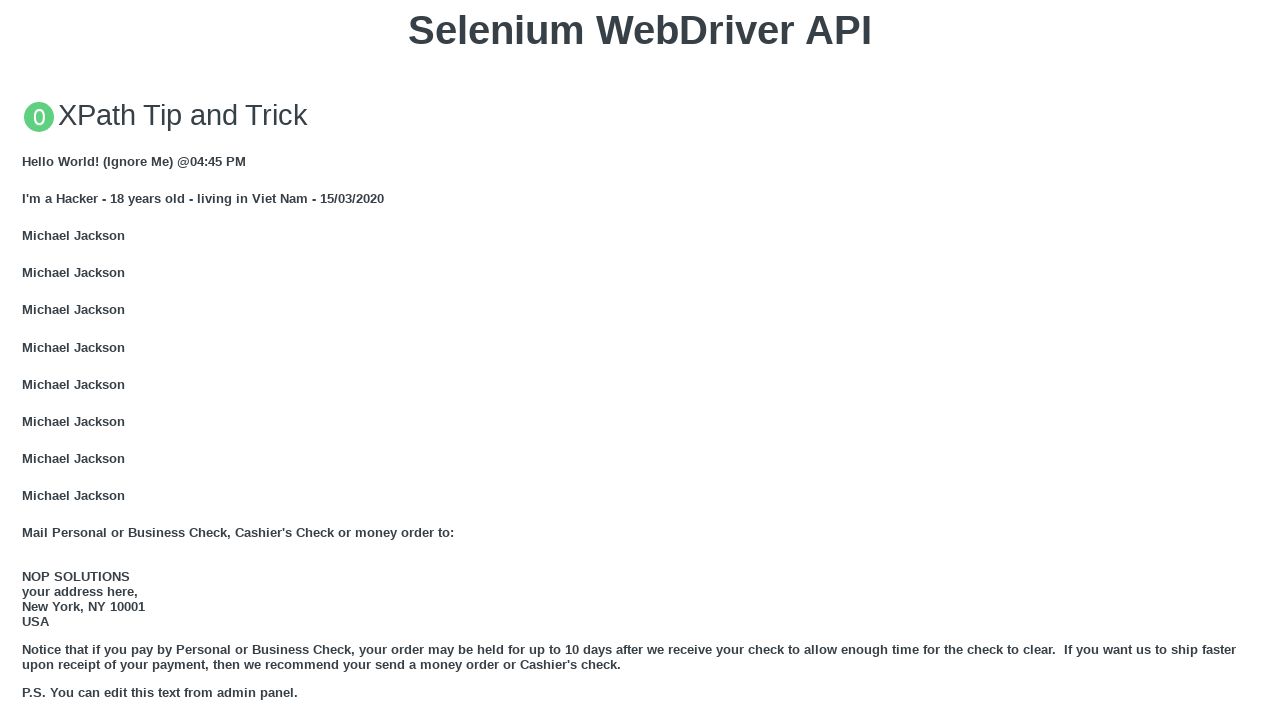

Retrieved parent window handle
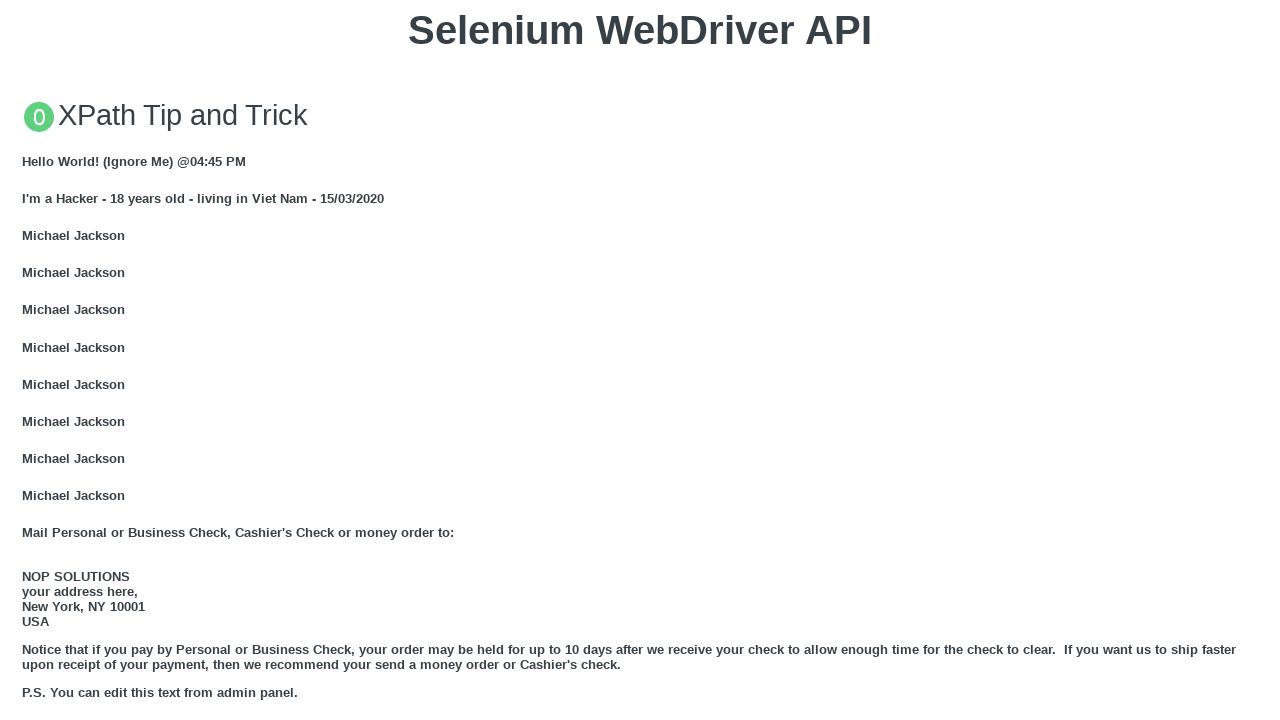

Clicked Google link to open in new tab at (56, 360) on xpath=//a[@href='https://google.com.vn']
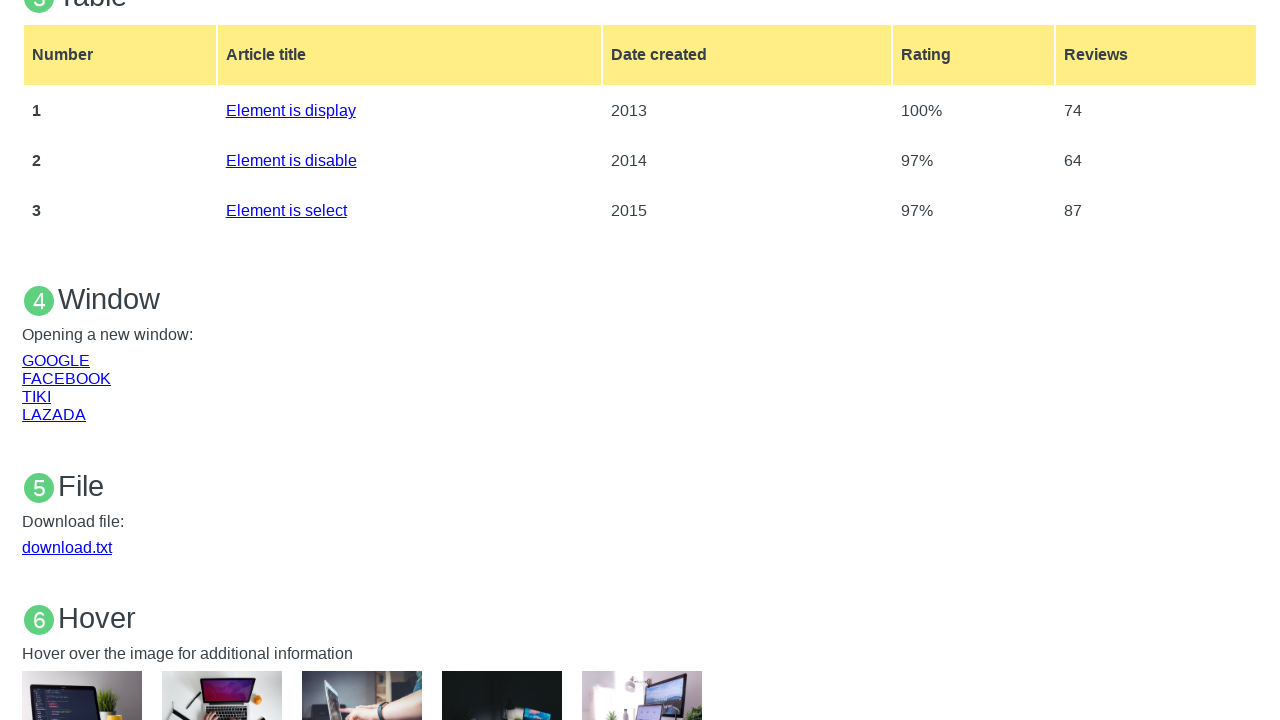

Waited 1000ms for Google tab to load
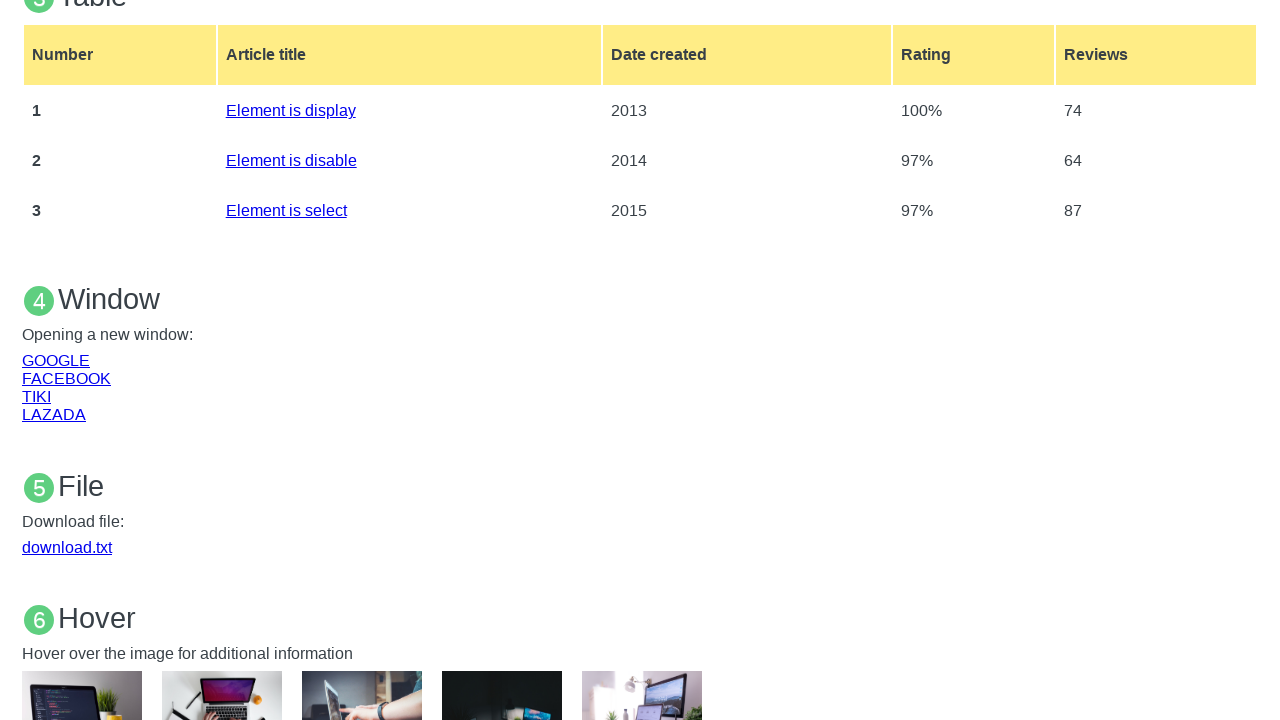

Switched to parent window
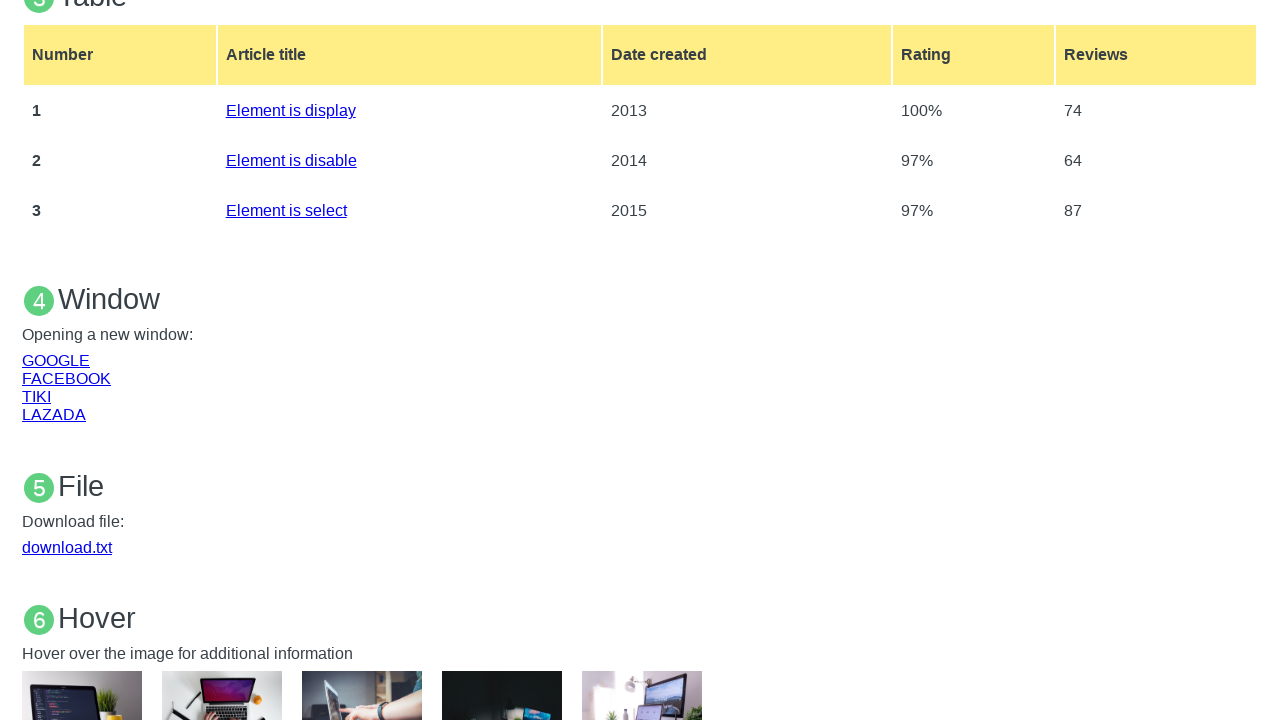

Clicked Facebook link to open in new tab at (66, 378) on xpath=//a[@href='https://facebook.com']
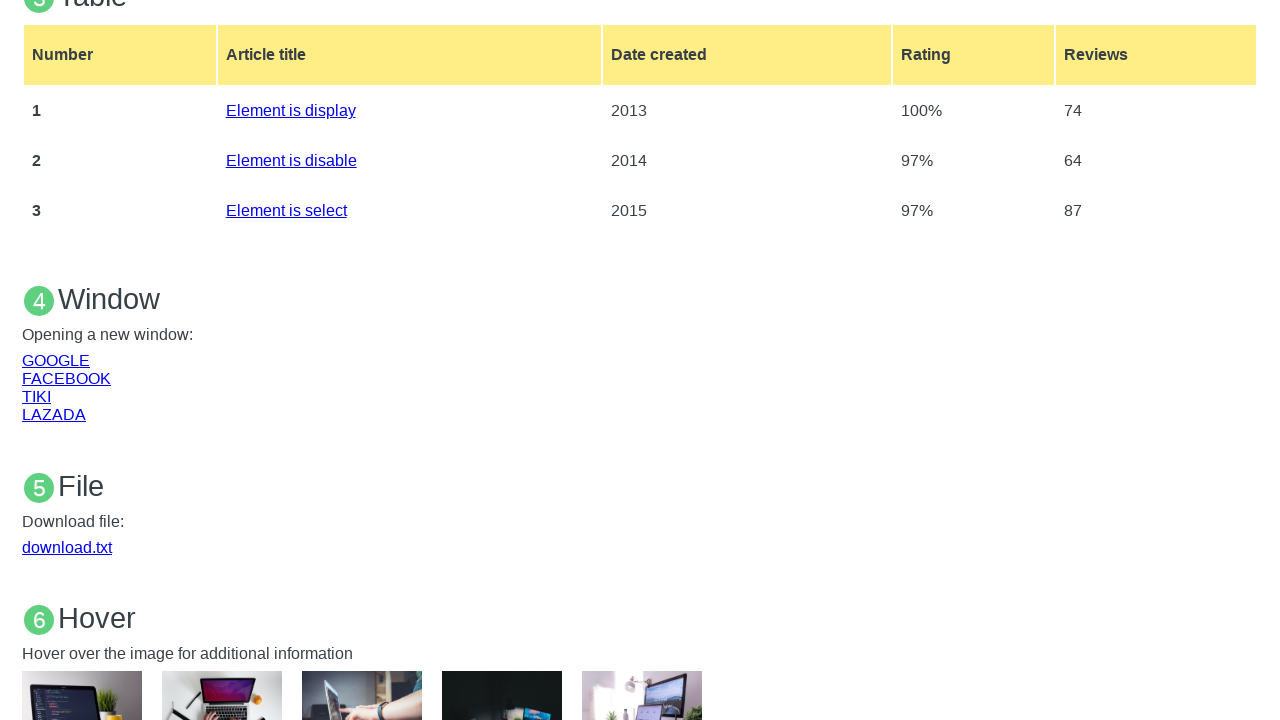

Waited 1000ms for Facebook tab to load
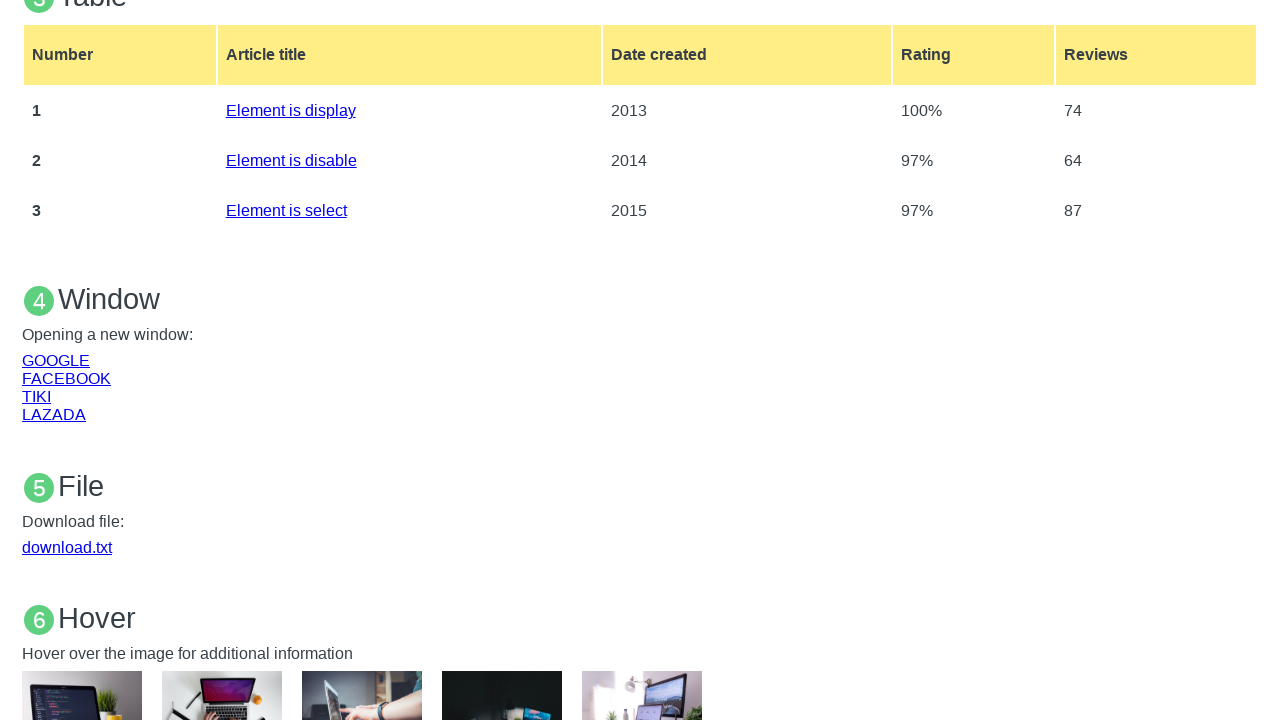

Switched back to parent window
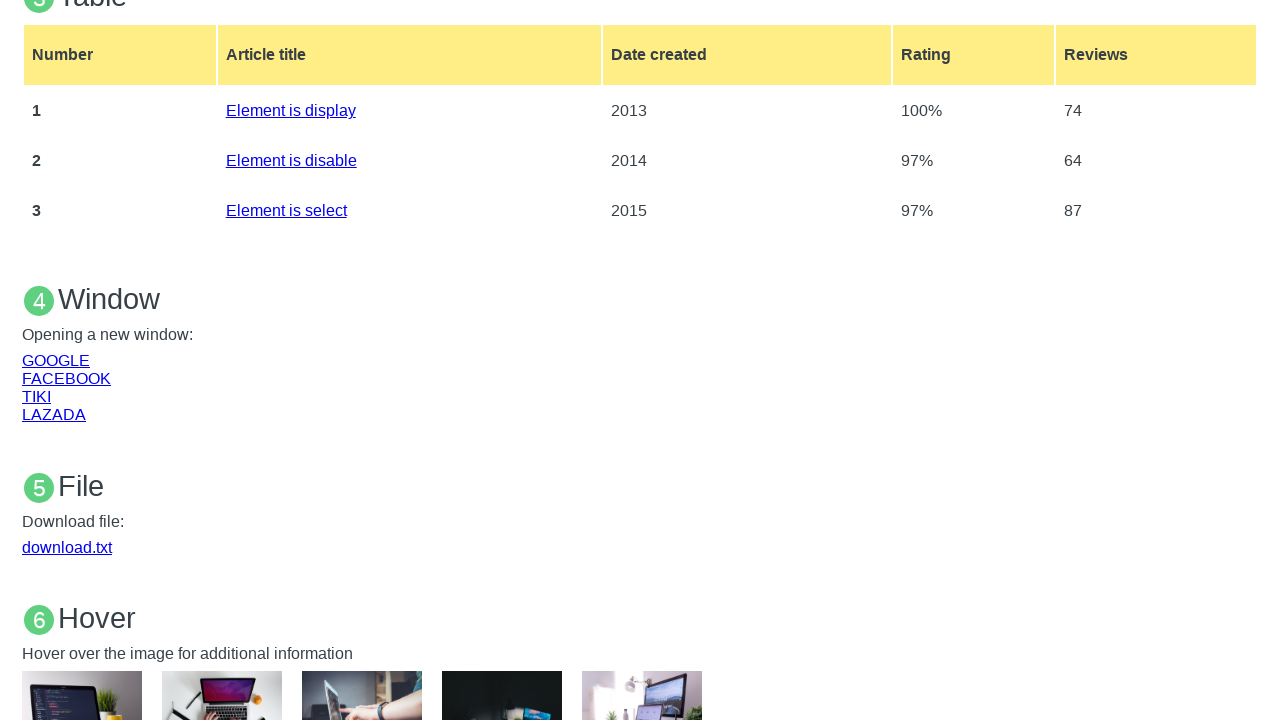

Clicked Tiki link to open in new tab at (36, 396) on xpath=//a[@href='https://tiki.vn']
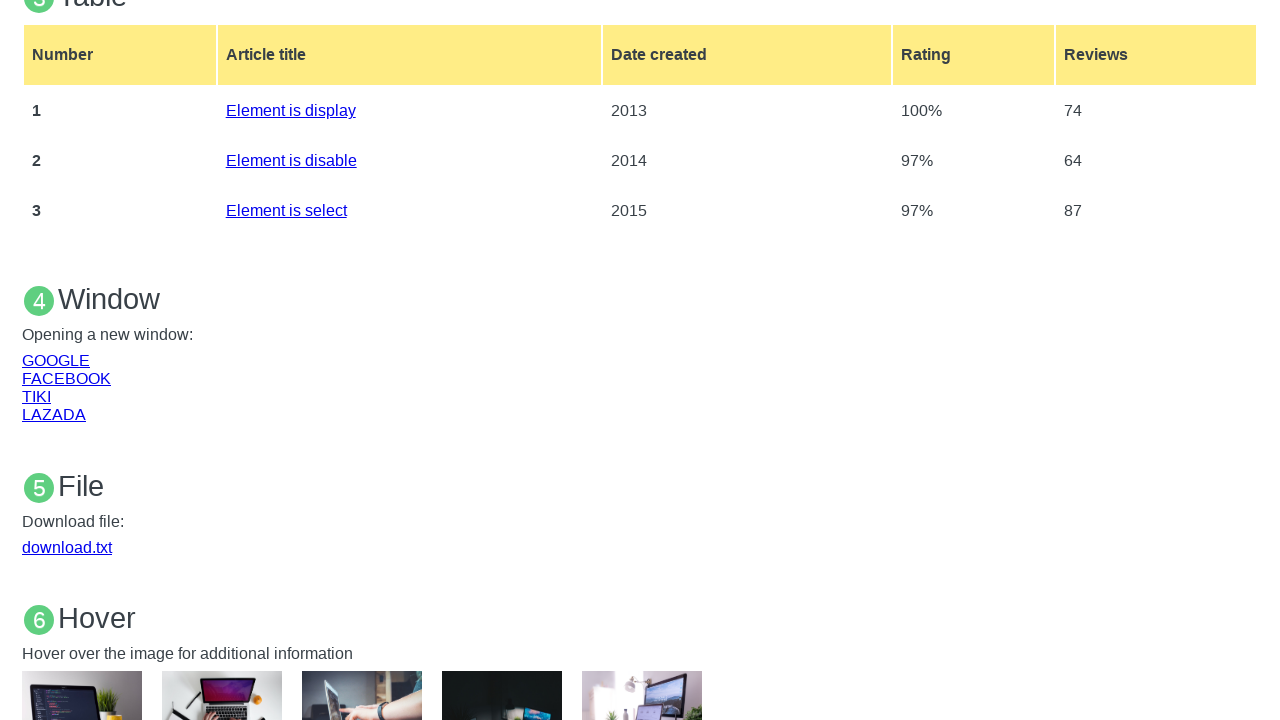

Waited 1000ms for Tiki tab to load
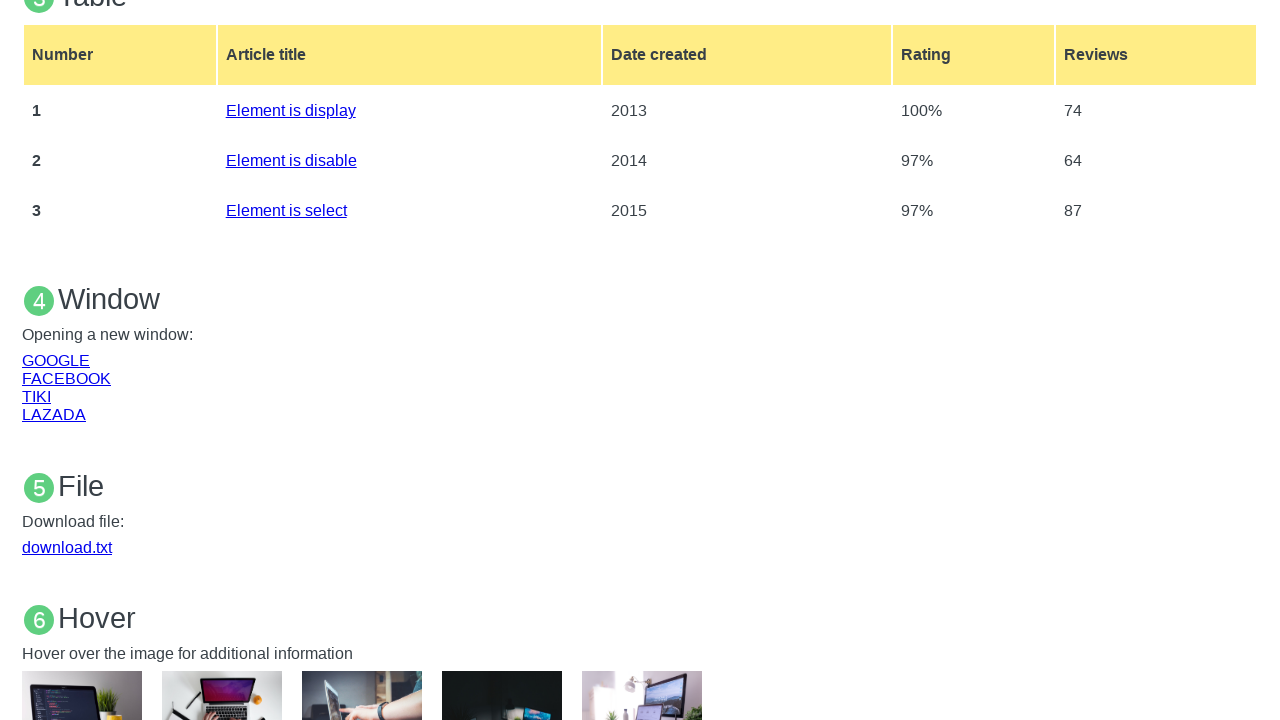

Closed a child tab
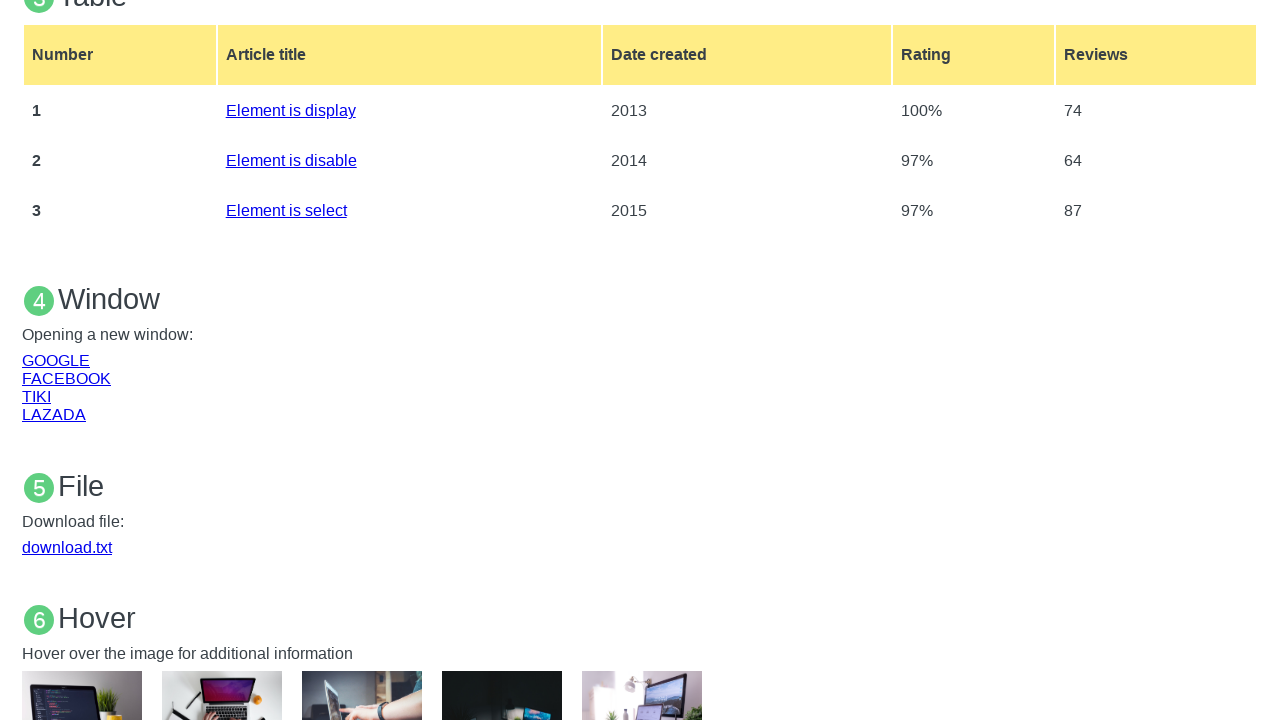

Closed a child tab
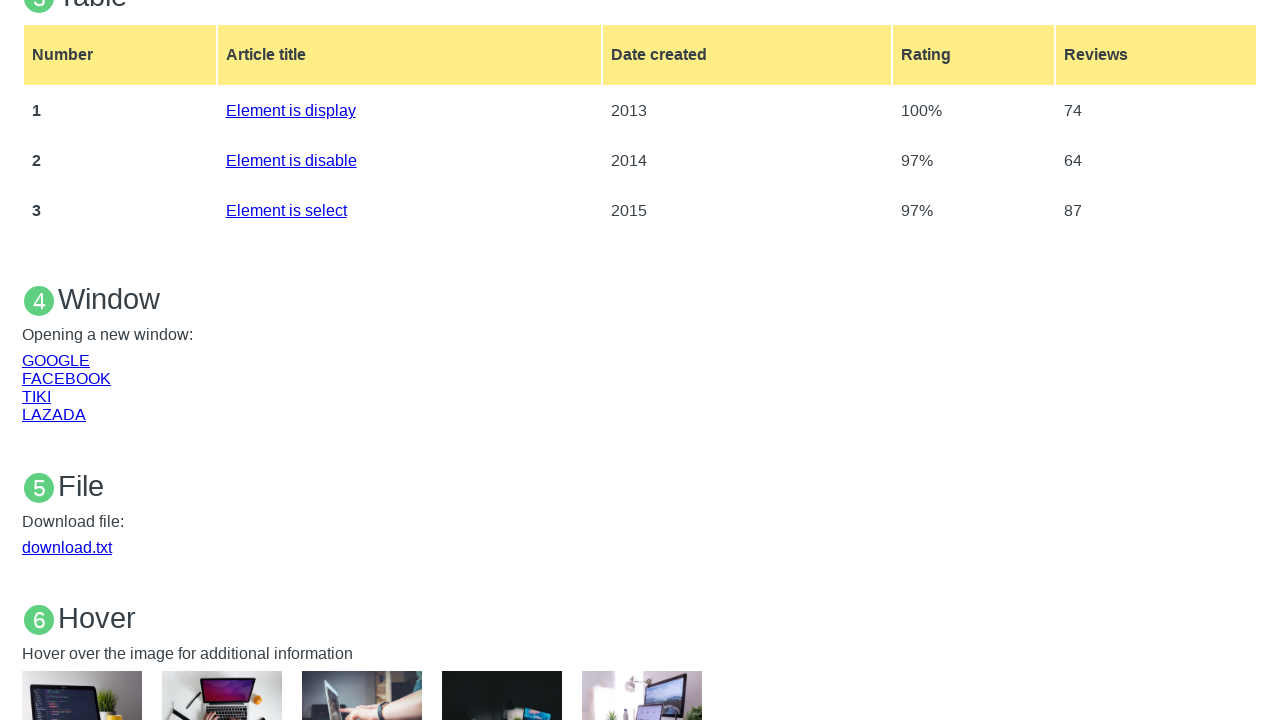

Closed a child tab
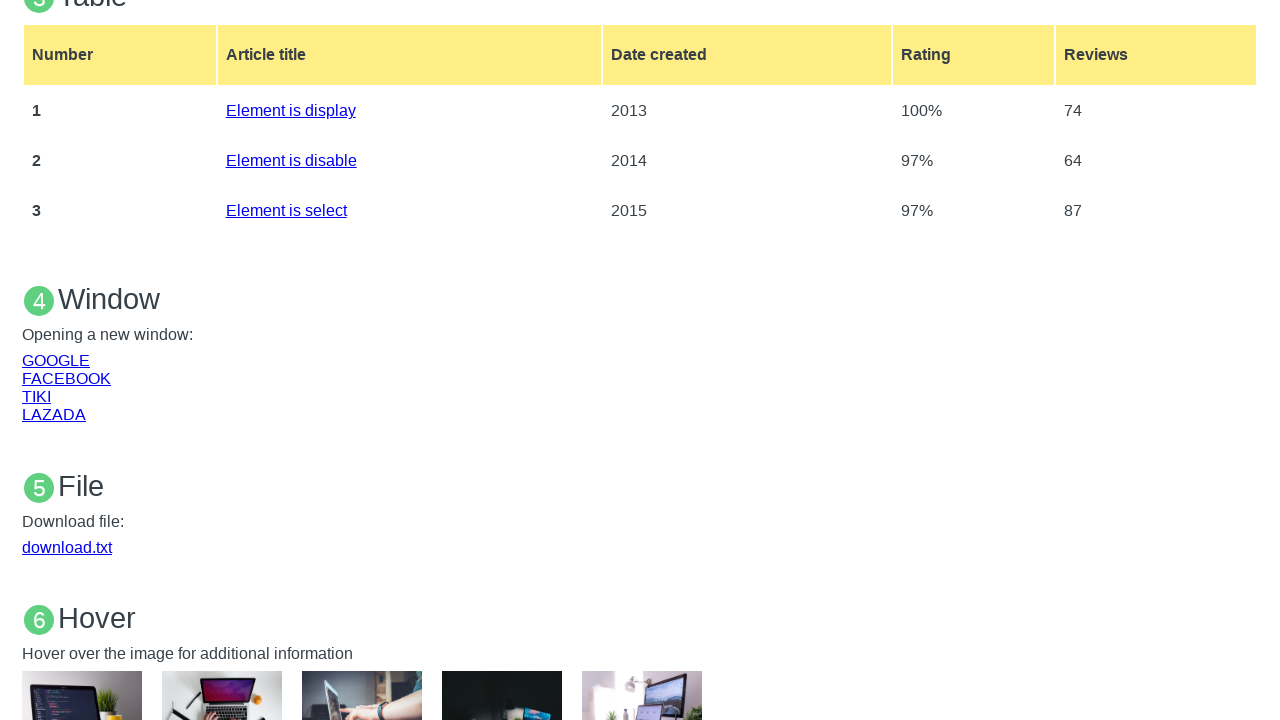

Switched to parent window and verified all child tabs are closed
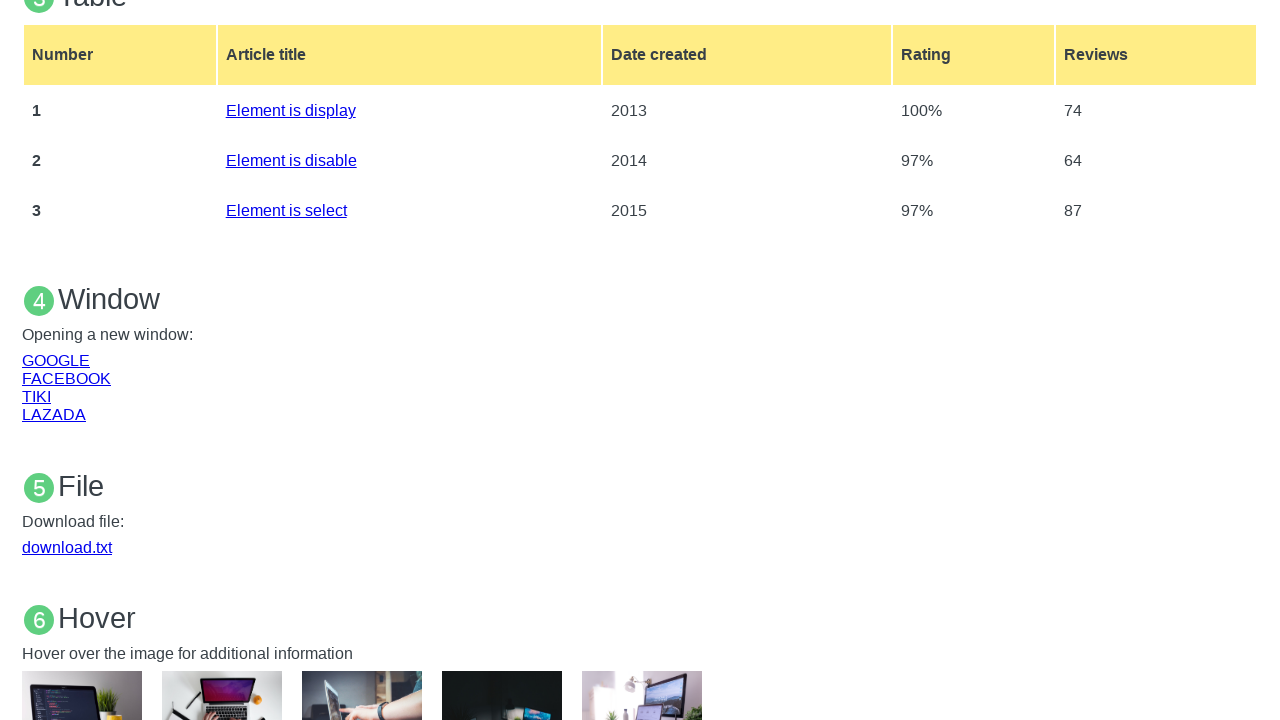

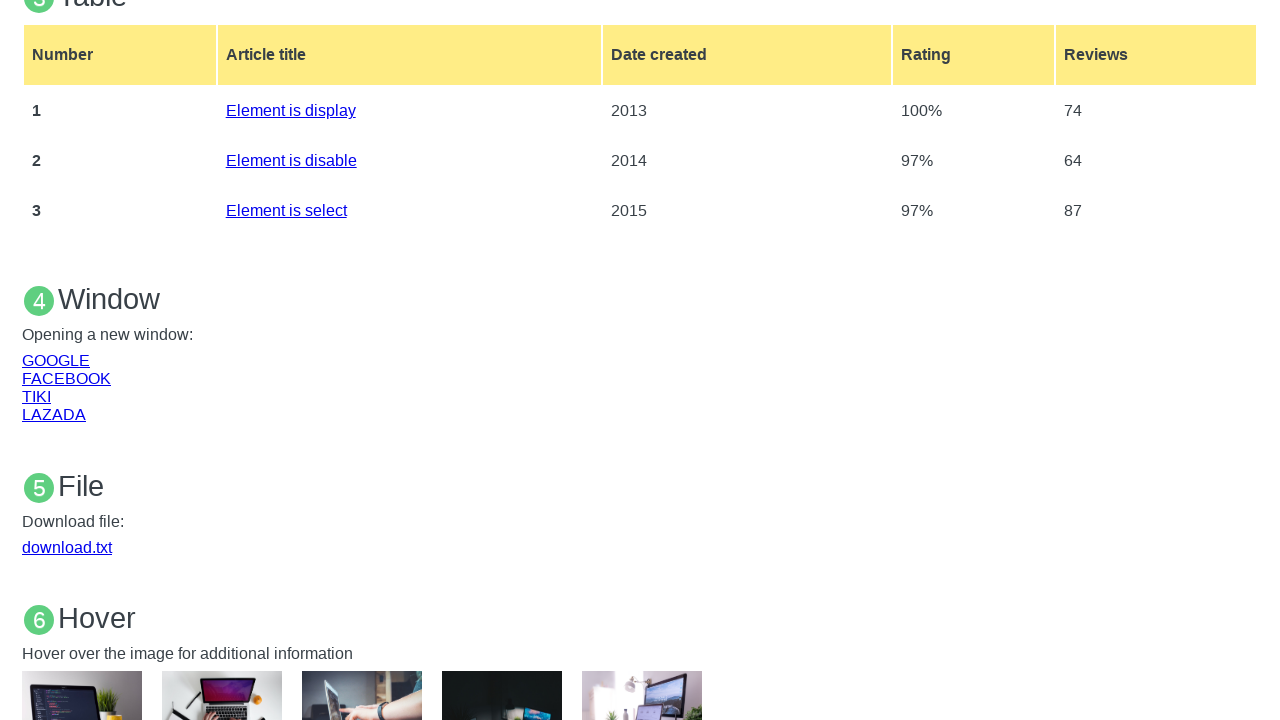